Tests clicking the login button on the Sauce Demo site without entering credentials, likely to verify form validation behavior

Starting URL: https://www.saucedemo.com/

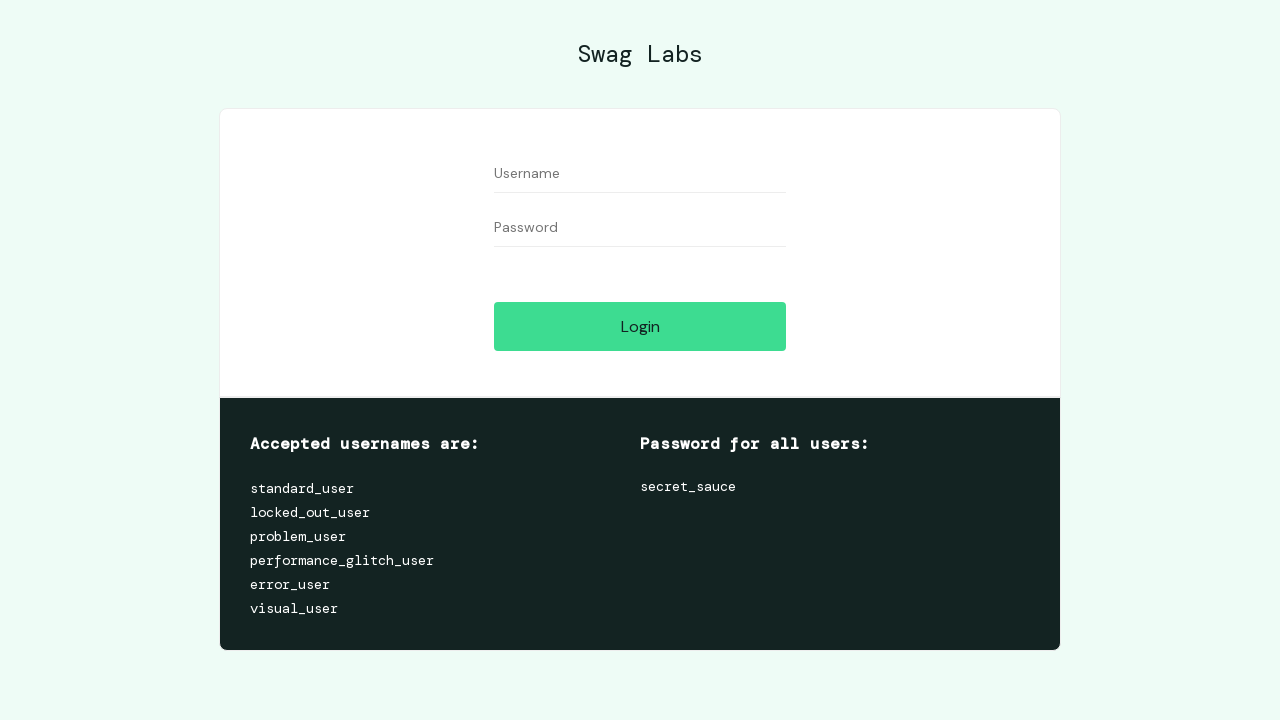

Clicked login button without entering credentials to test form validation at (640, 326) on #login-button
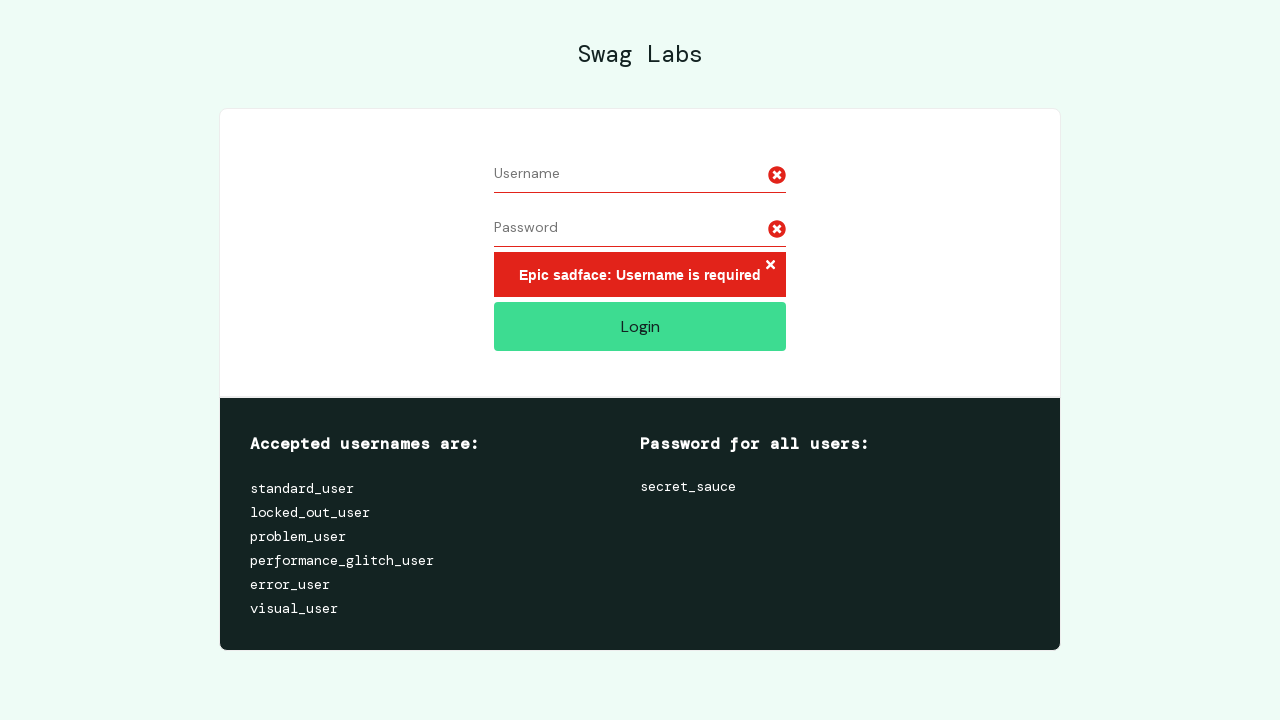

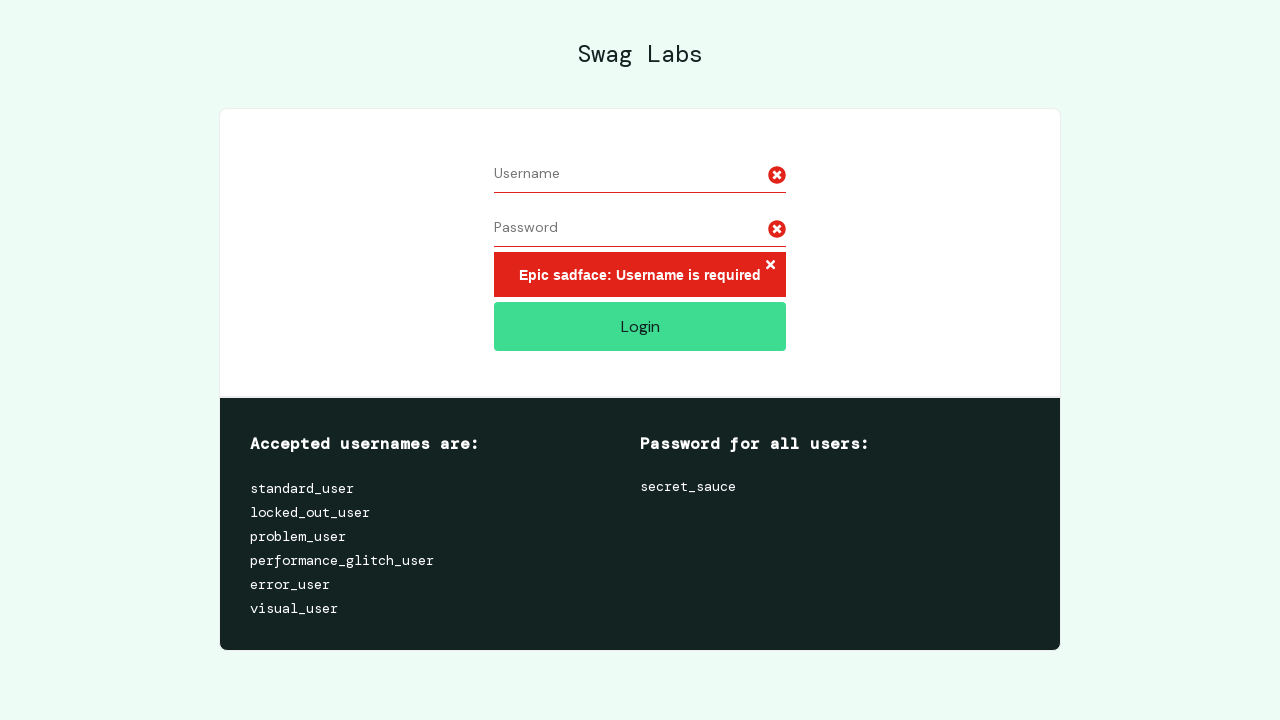